Tests form submission with an integer overflow value for power to verify error handling.

Starting URL: https://carros-crud.vercel.app/

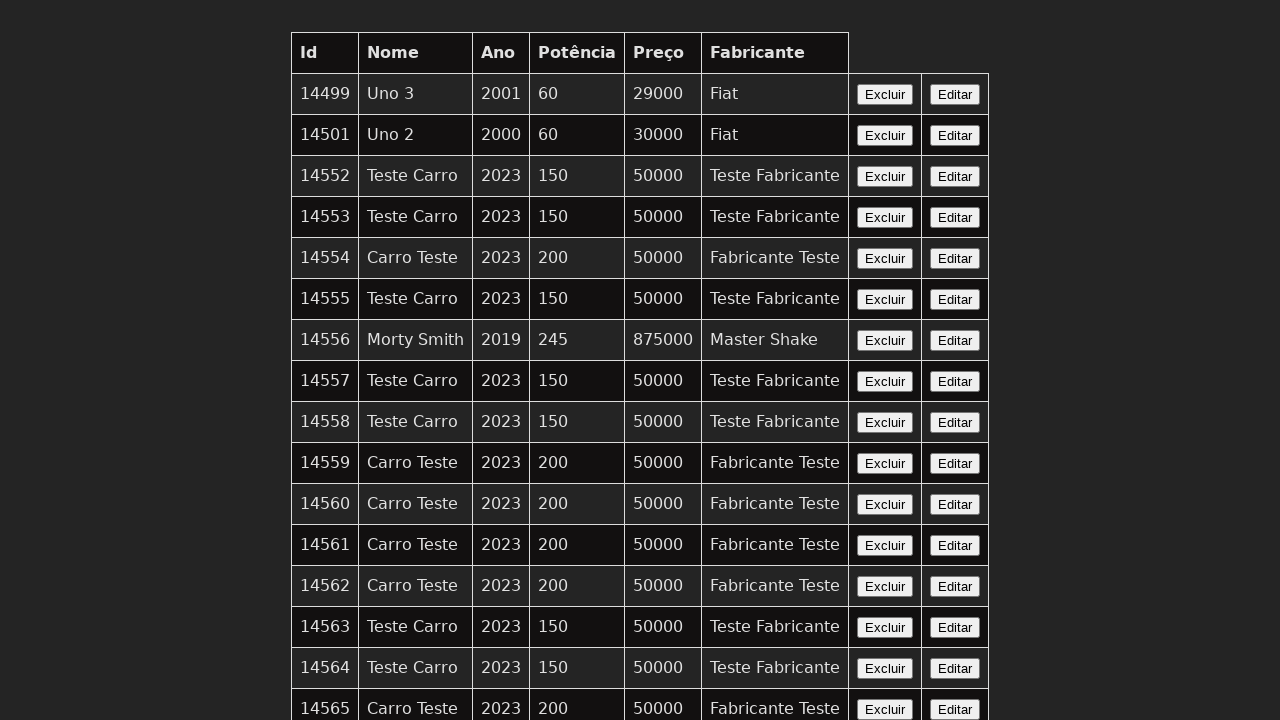

Filled nome field with 'Teste Carro' on input[name='nome']
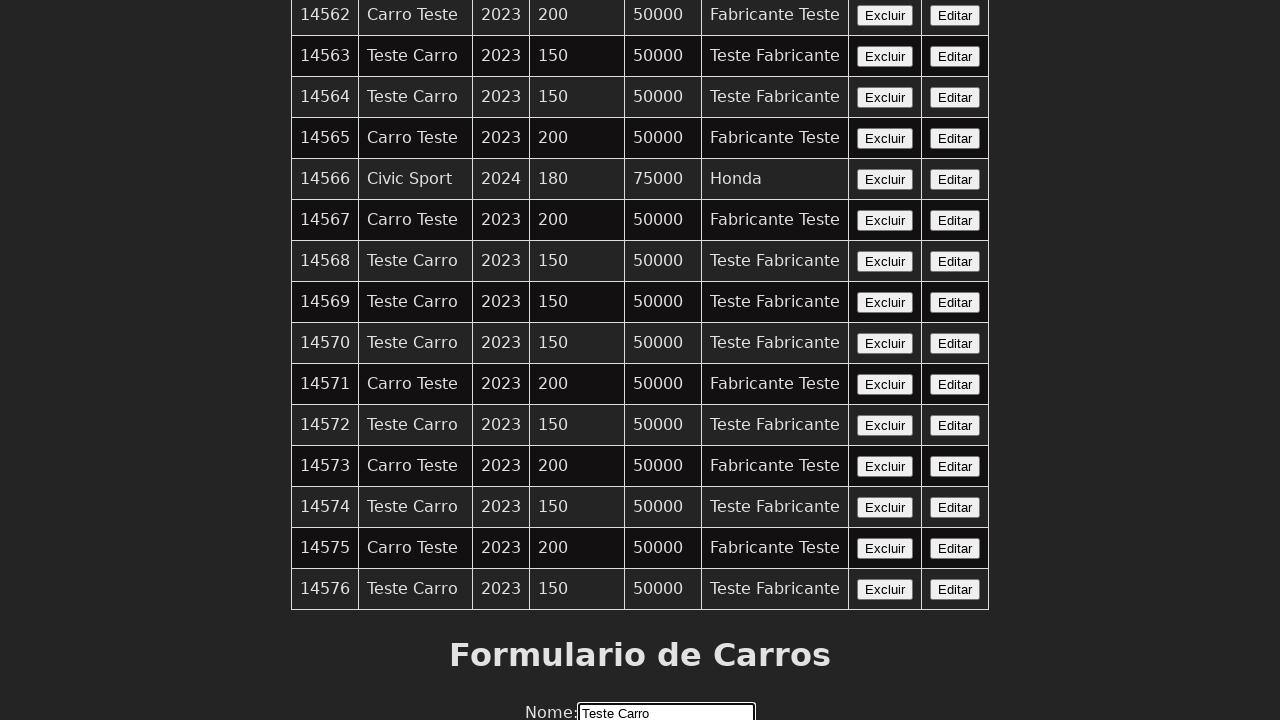

Filled ano field with '2000' on input[name='ano']
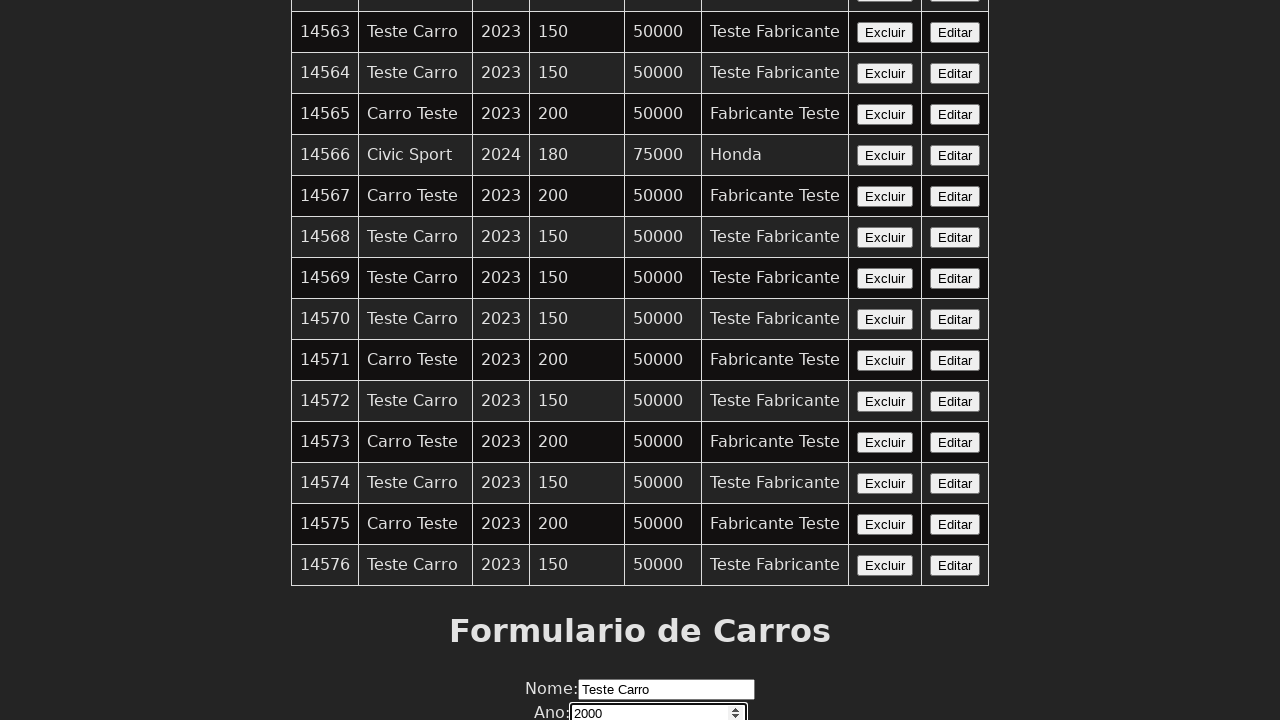

Filled potencia field with integer overflow value '2147483648' on input[name='potencia']
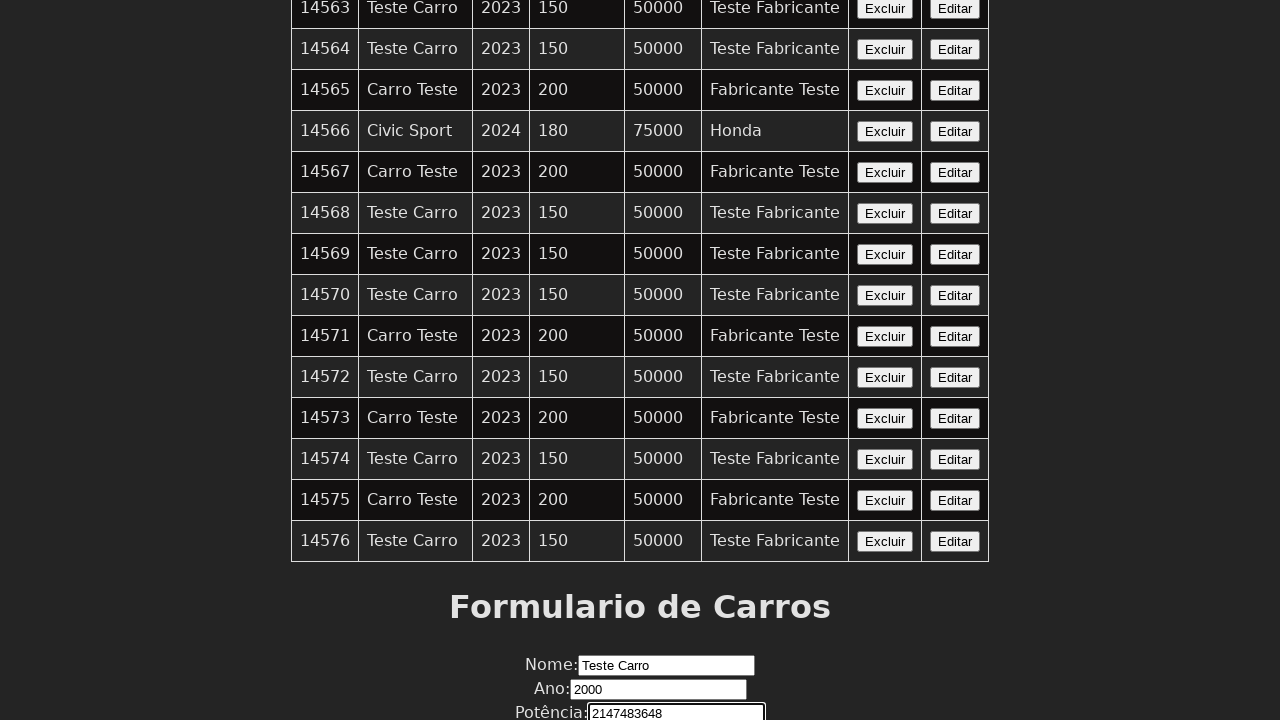

Filled preco field with '50000' on input[name='preco']
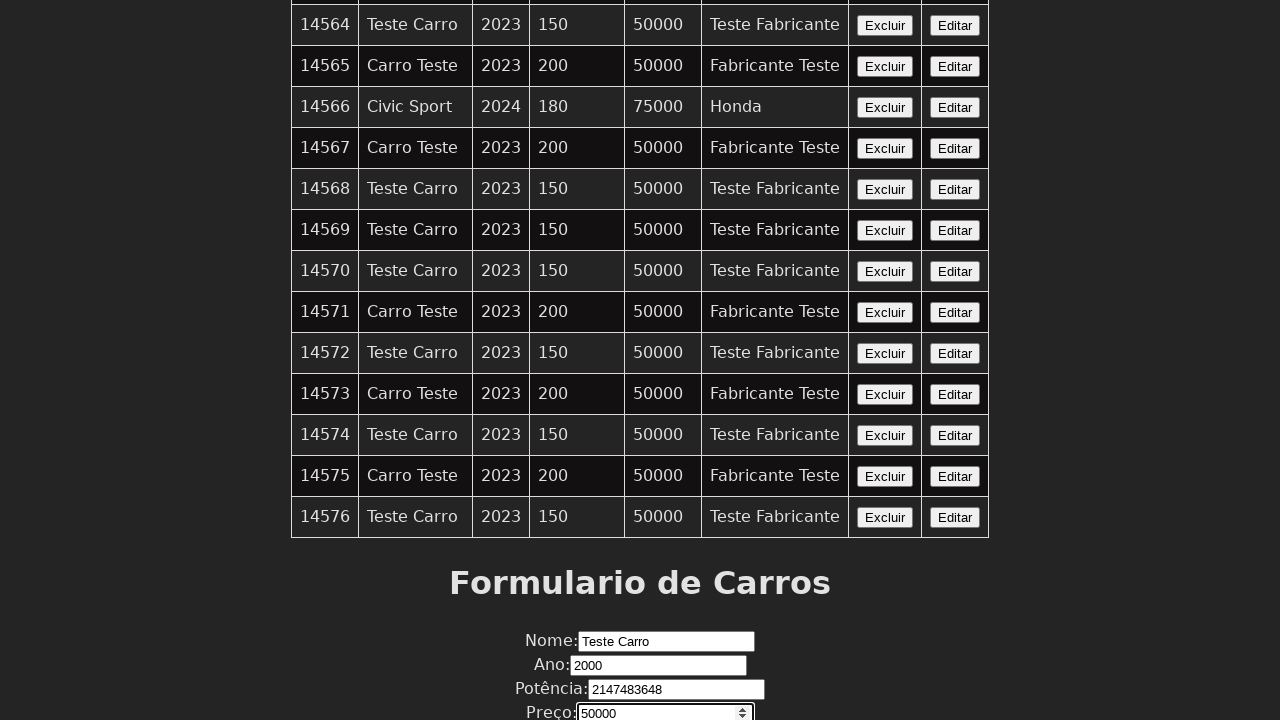

Filled fabricante field with 'Fabricante Teste' on input[name='fabricante']
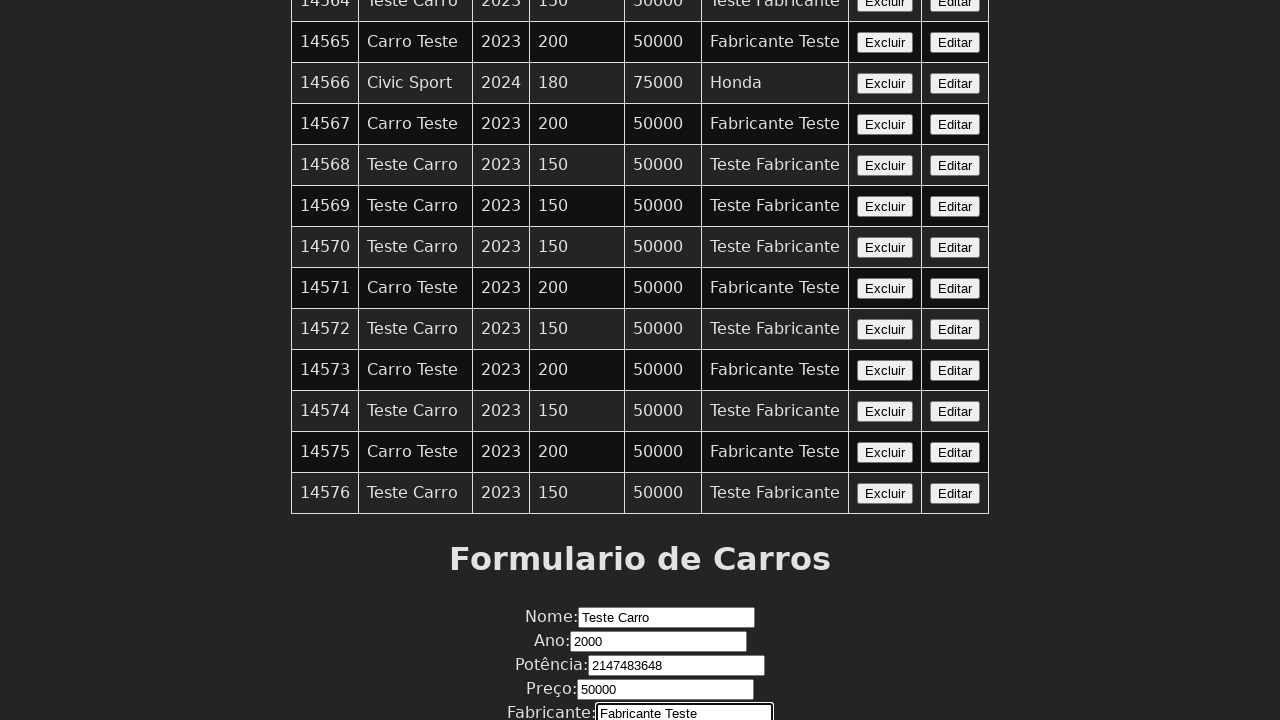

Clicked Enviar button to submit form with overflow value at (640, 676) on xpath=//button[contains(text(),'Enviar')]
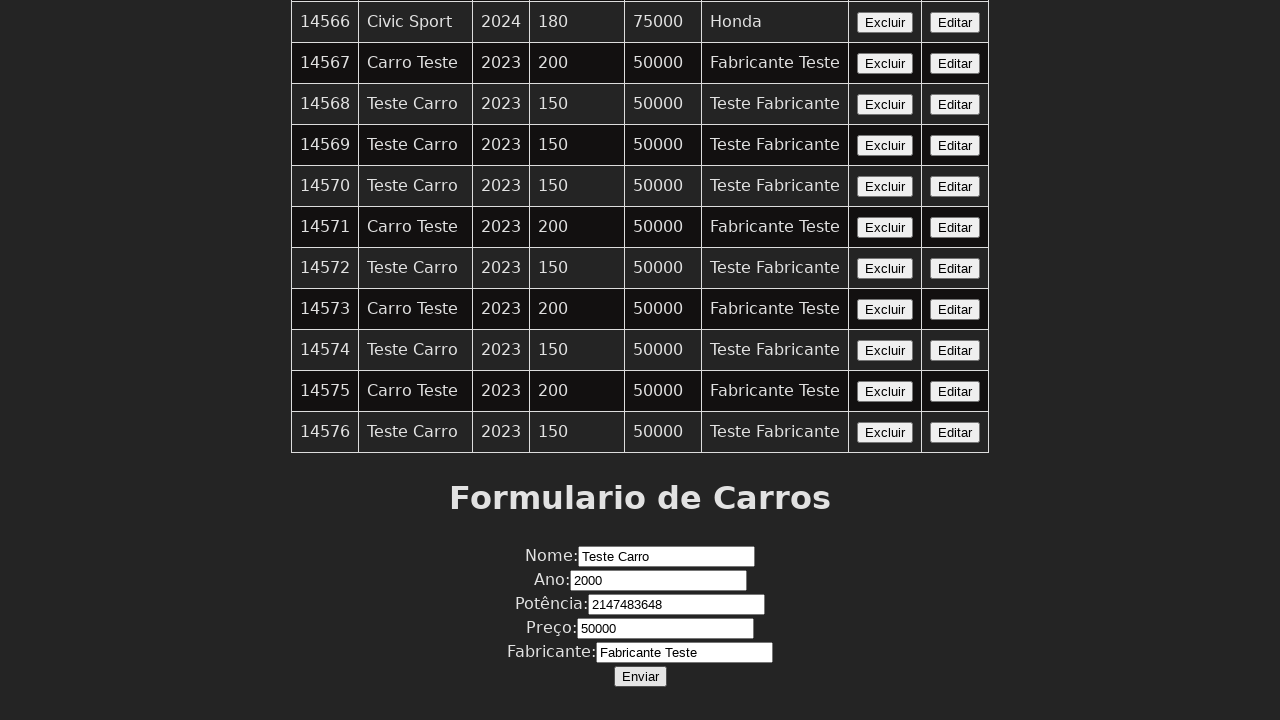

Set up dialog handler to accept alerts
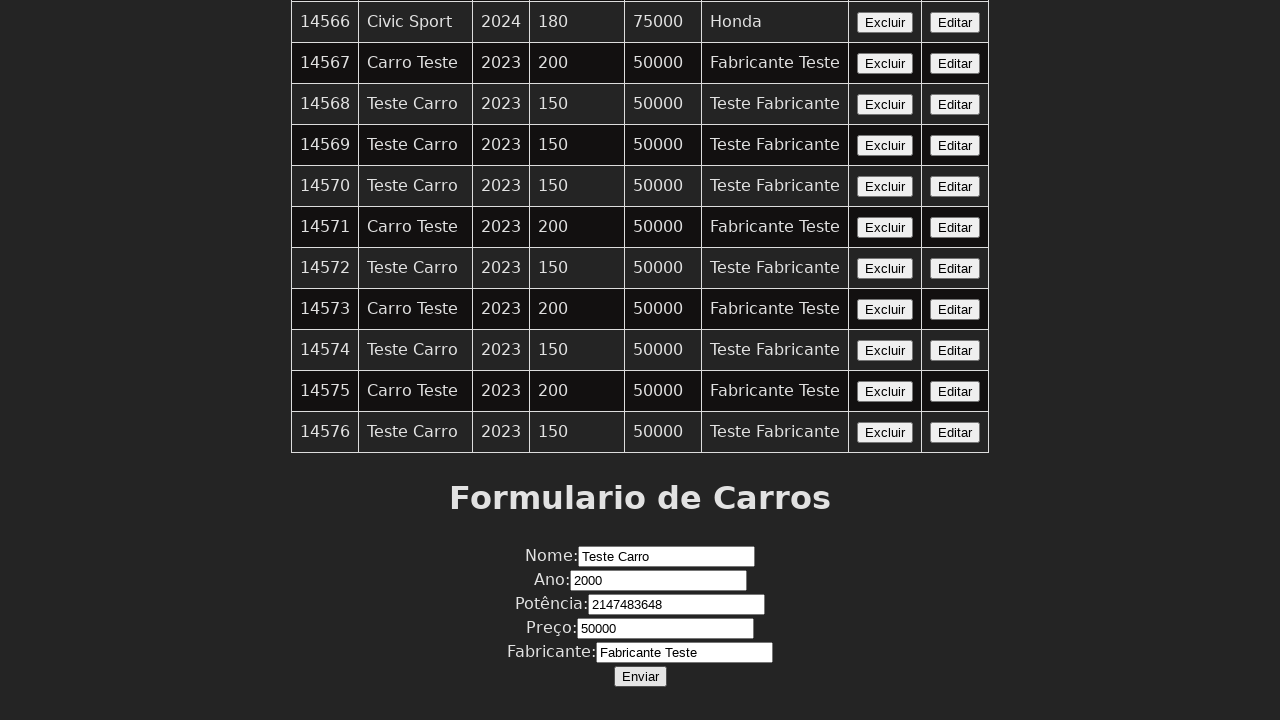

Waited 1000ms for error handling response
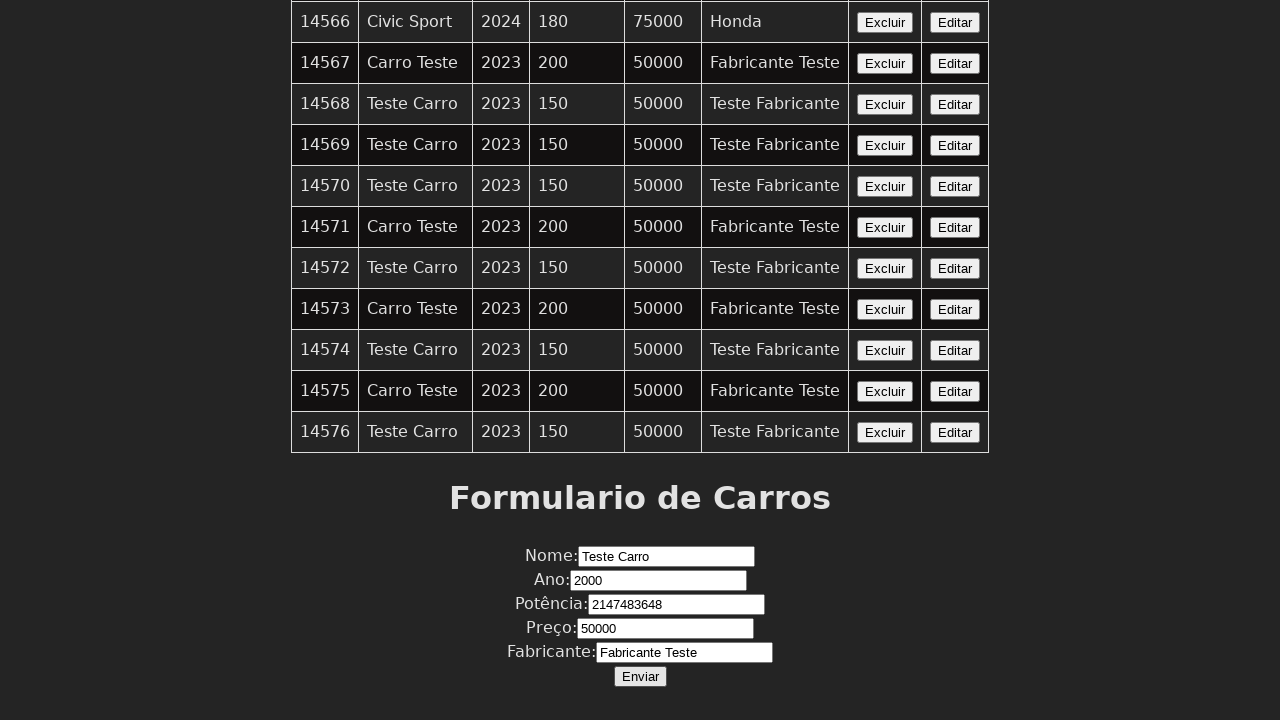

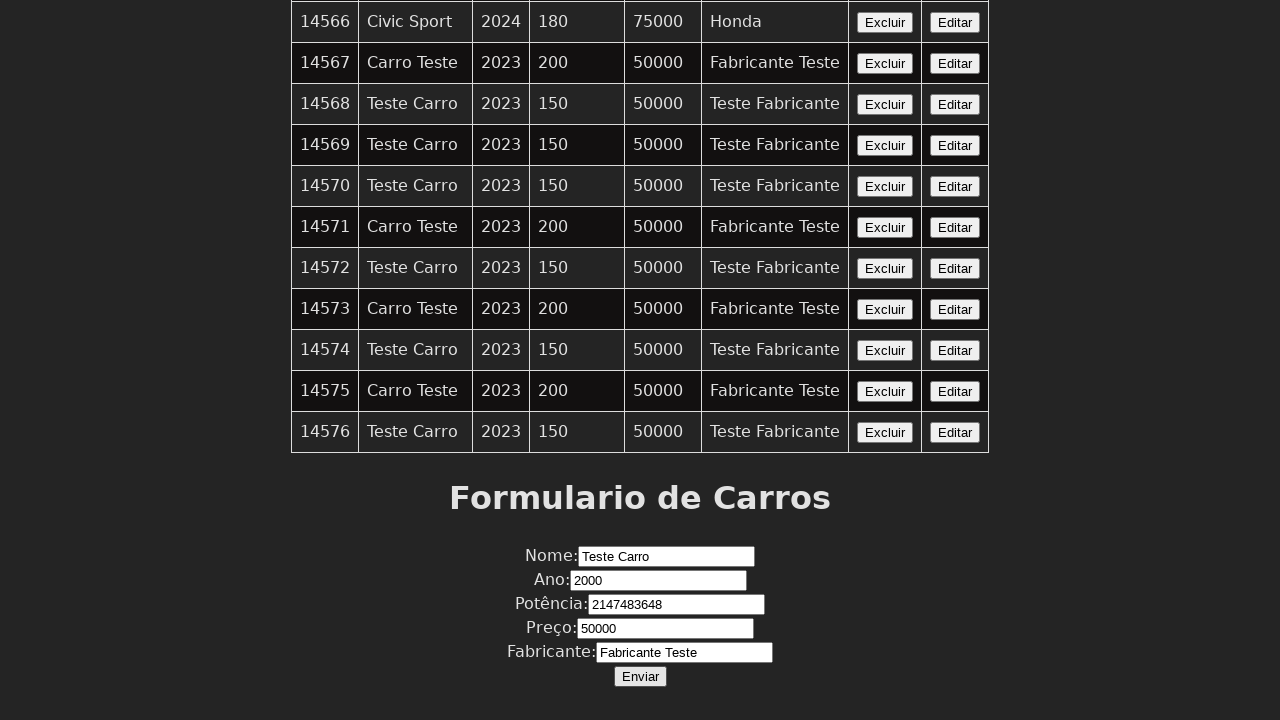